Navigates to Macy's website with a page load timeout to ensure the page loads within the specified time

Starting URL: https://www.macys.com/

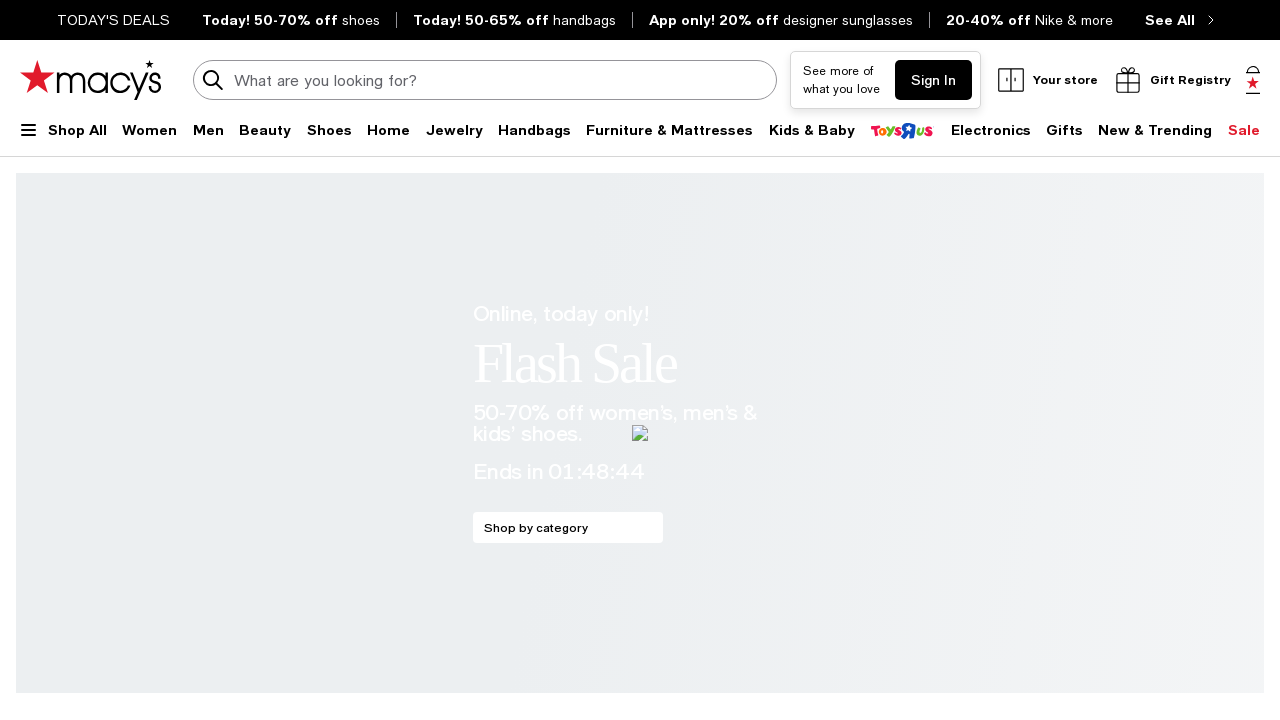

Waited for page to reach networkidle state - Macy's website fully loaded
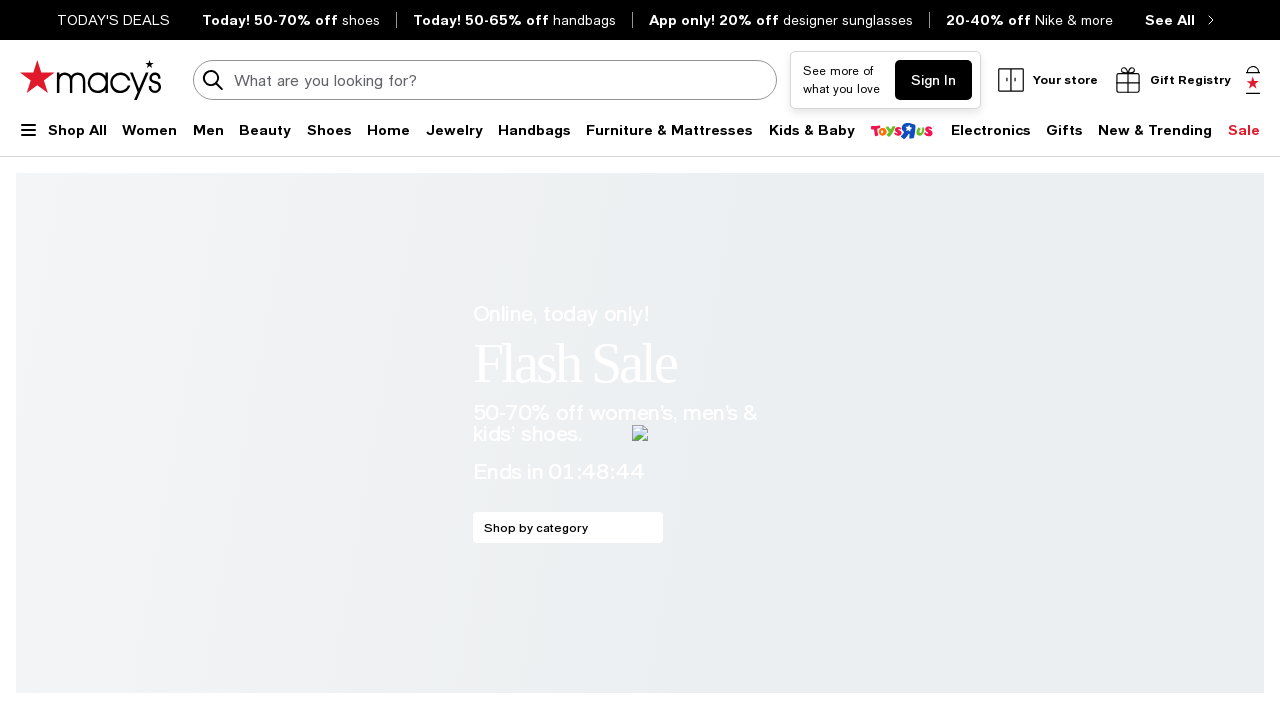

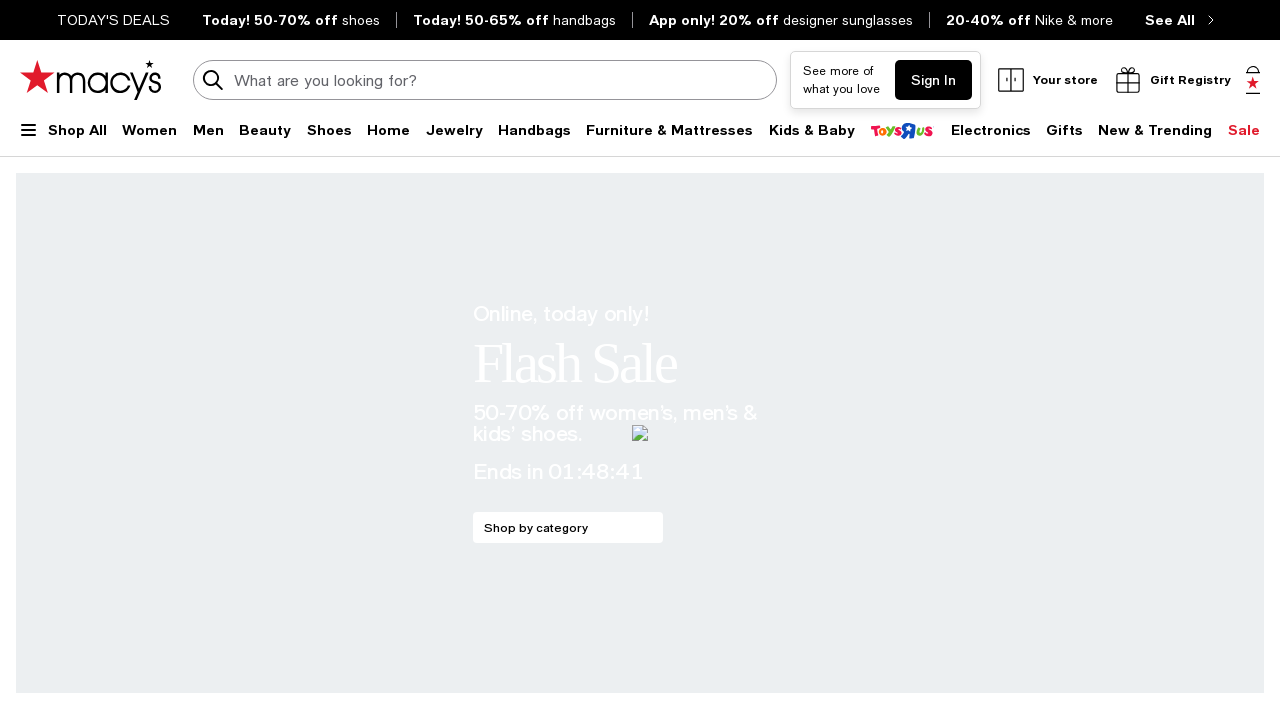